Tests clearing completed tasks on the Active filter

Starting URL: https://todomvc4tasj.herokuapp.com/

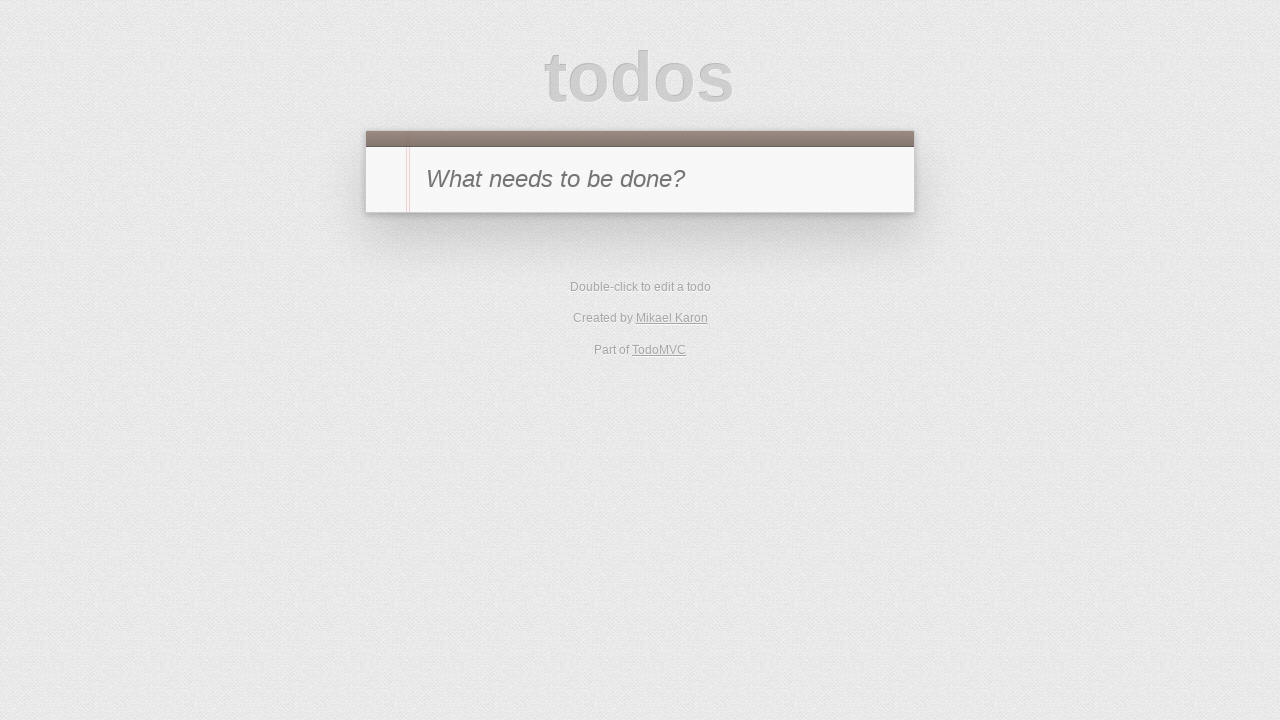

Set up localStorage with 2 completed tasks and 1 active task
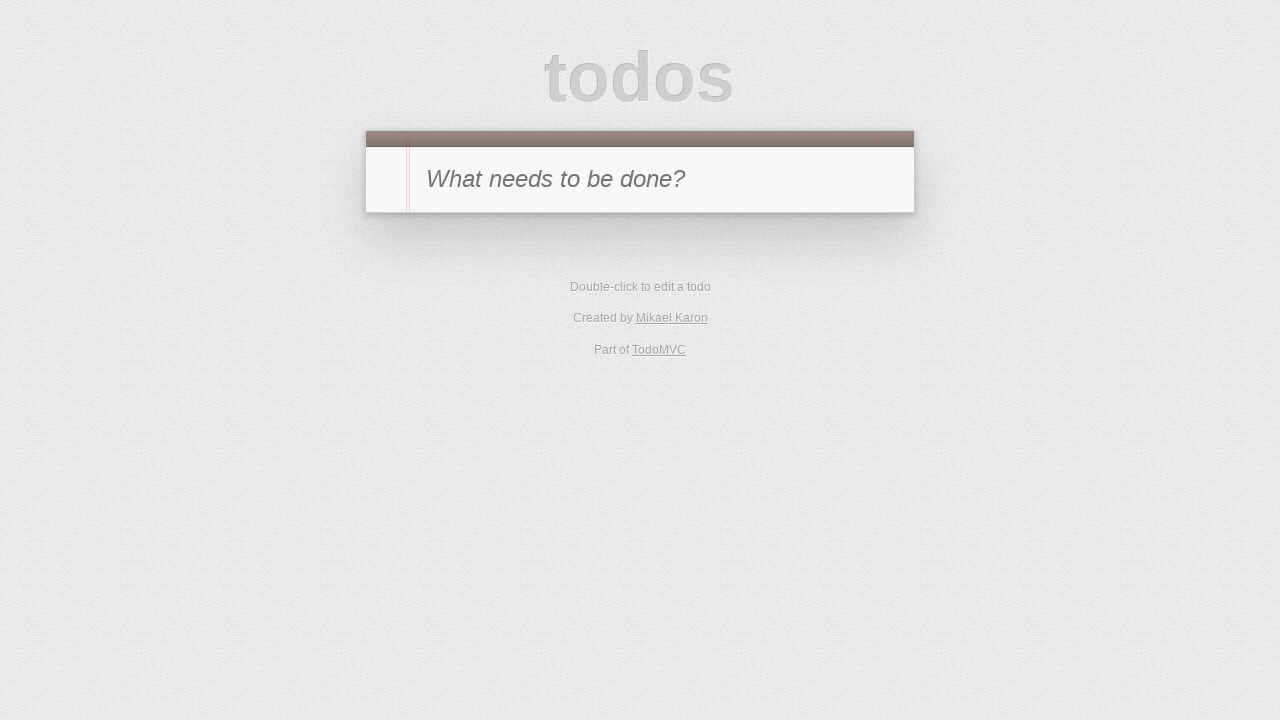

Reloaded page to apply localStorage todos
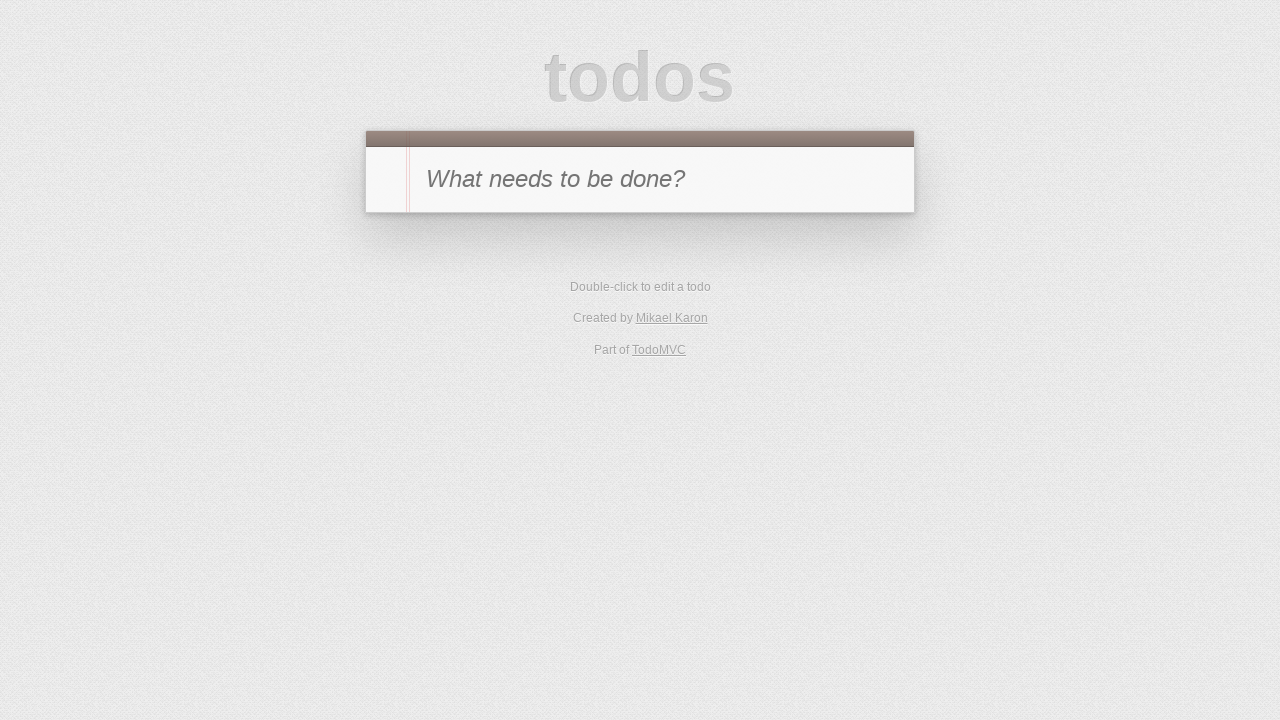

Clicked Active filter at (614, 411) on text=Active
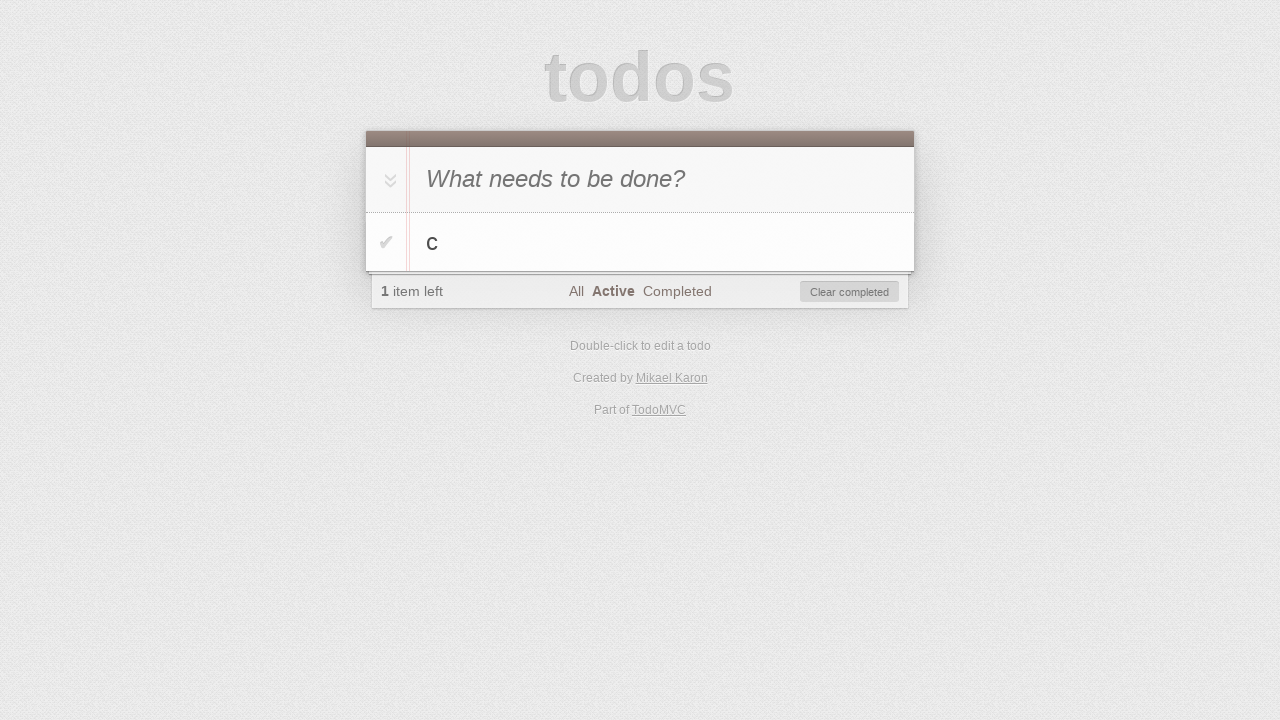

Clicked 'Clear completed' button at (850, 292) on #clear-completed
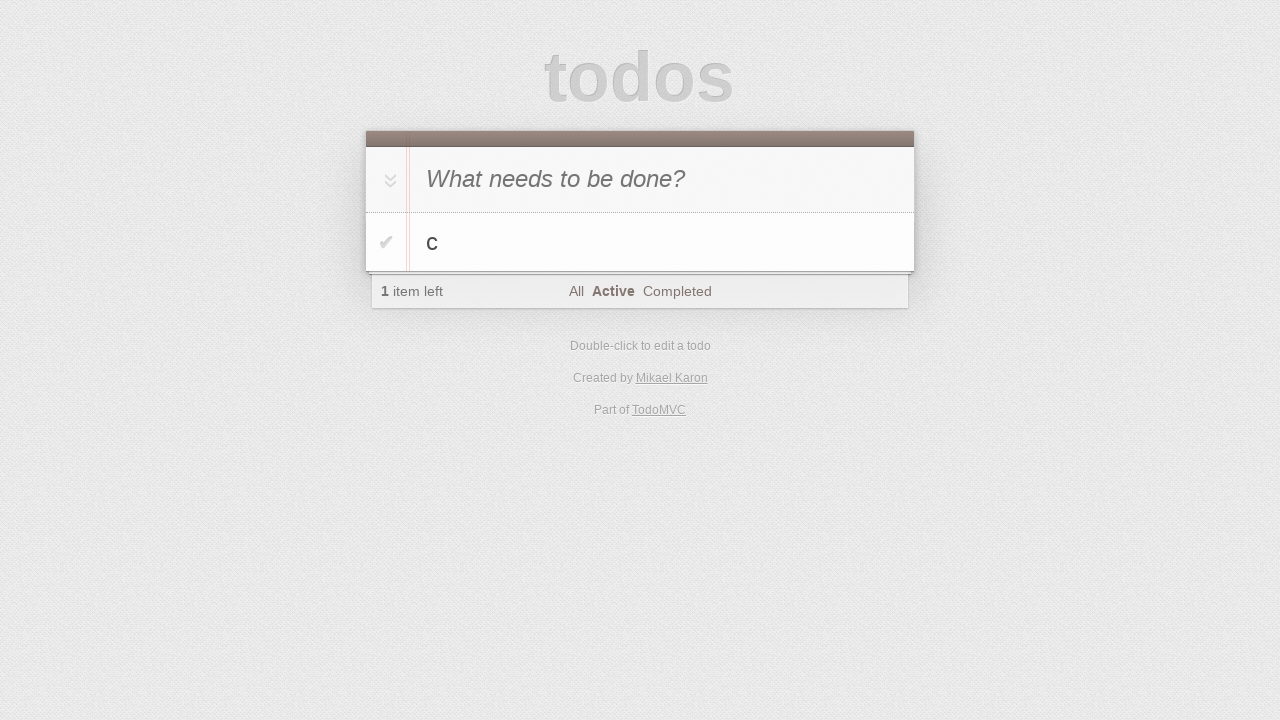

Verified that only 1 todo item exists in the list
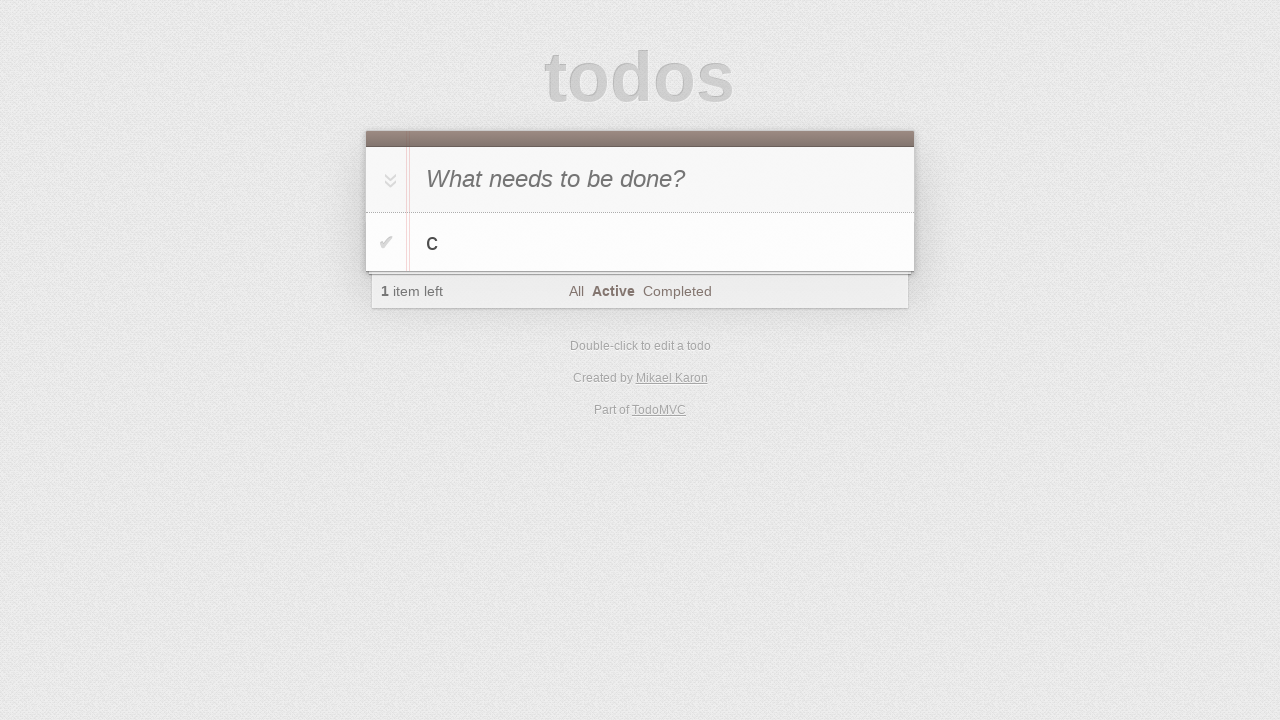

Verified that todo count shows '1' active item
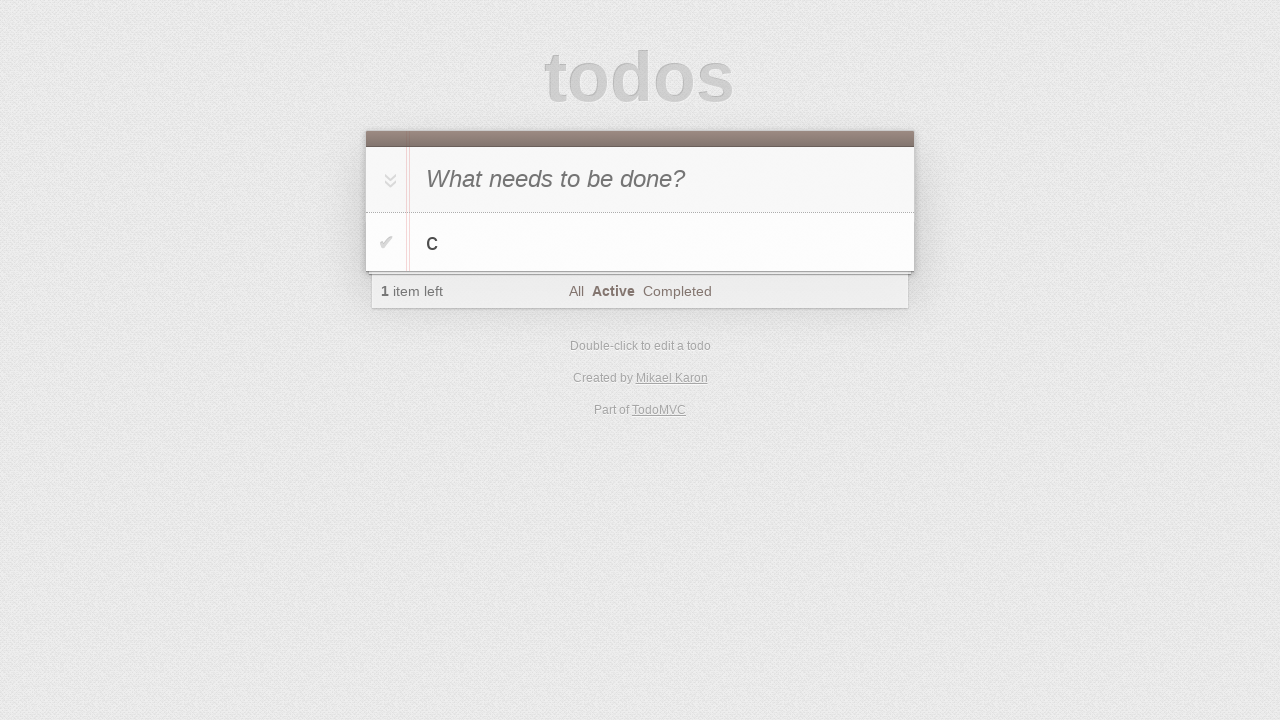

Clicked Completed filter at (677, 291) on text=Completed
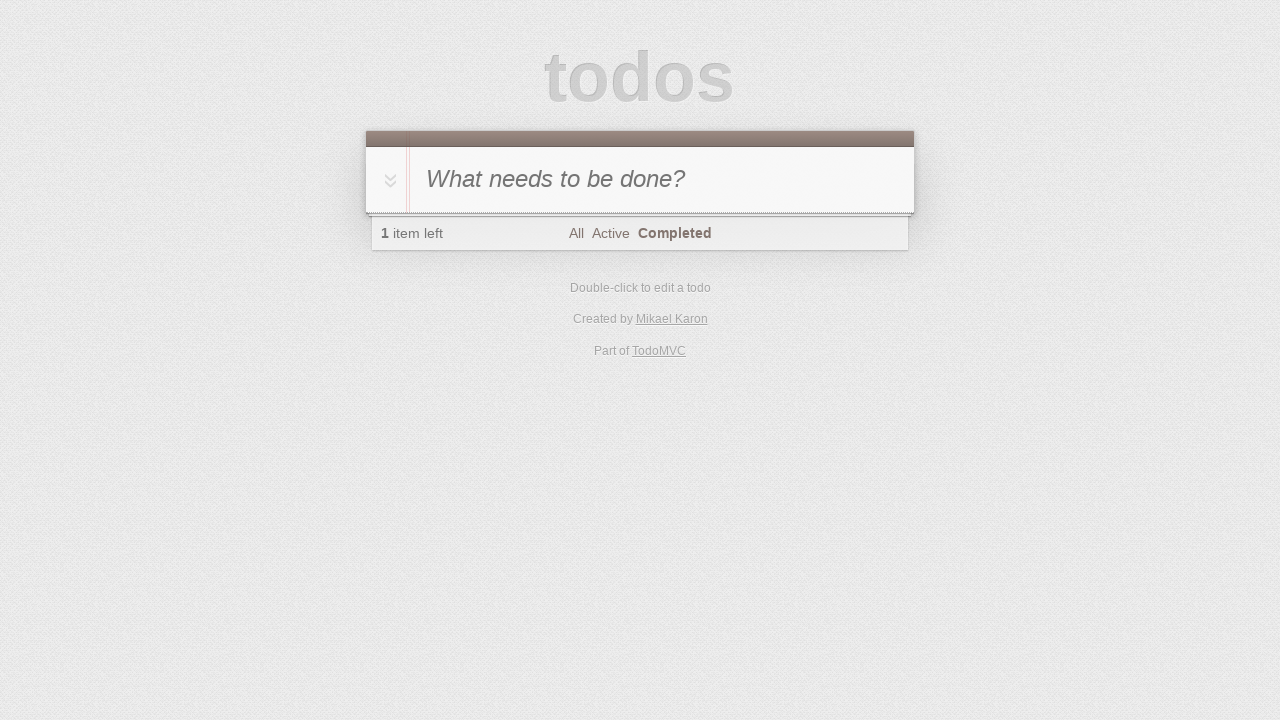

Verified that no completed tasks are visible (all were cleared)
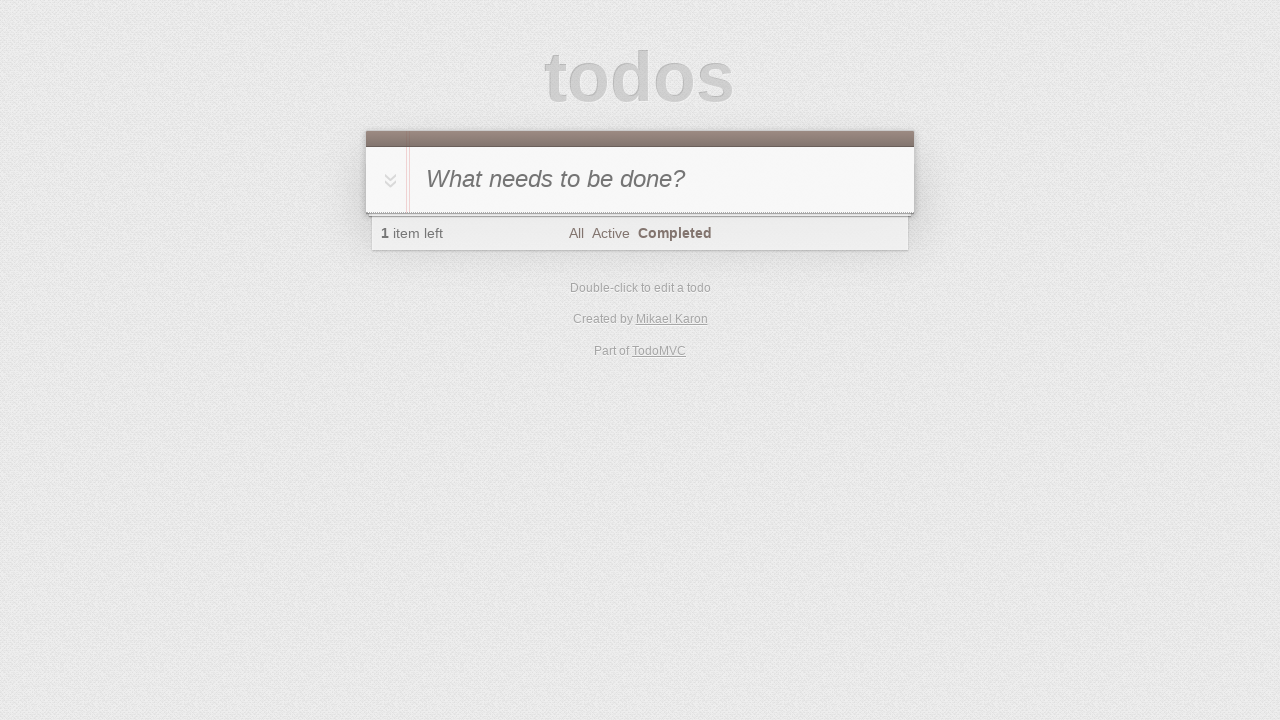

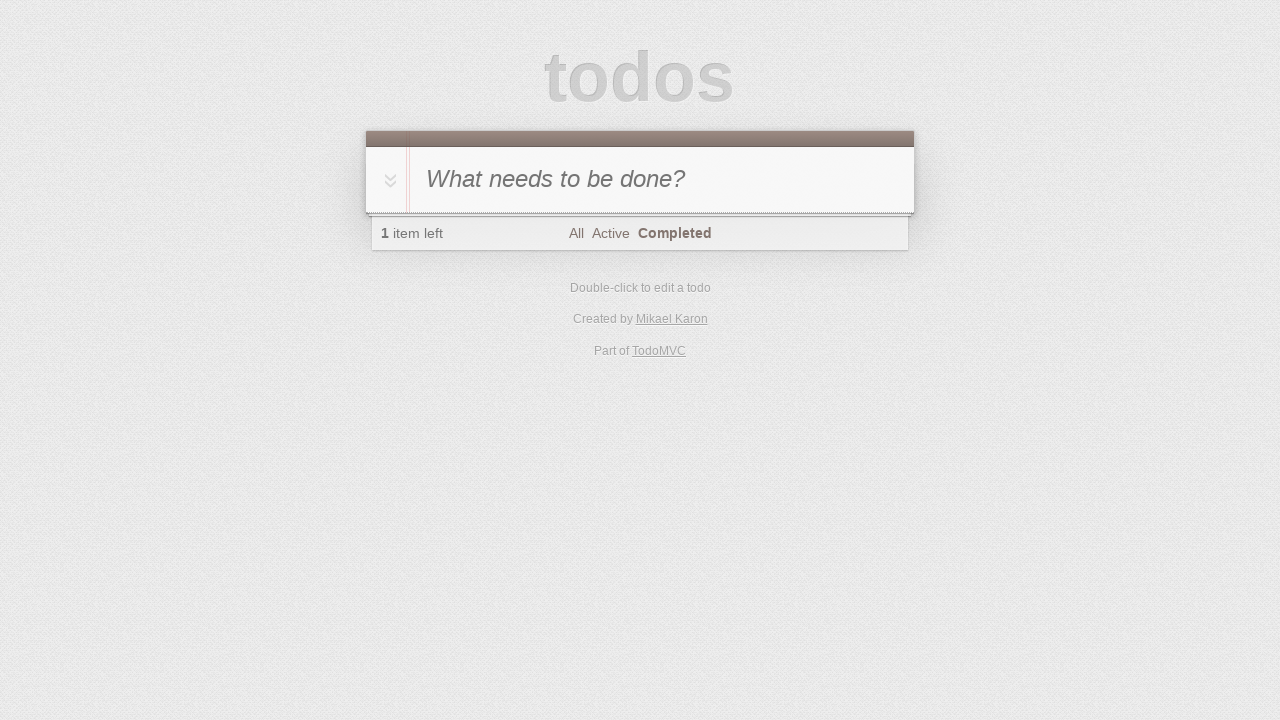